Basic test that navigates to a Selenium example page and verifies the page loads by checking the title.

Starting URL: http://crossbrowsertesting.github.io/selenium_example_page.html

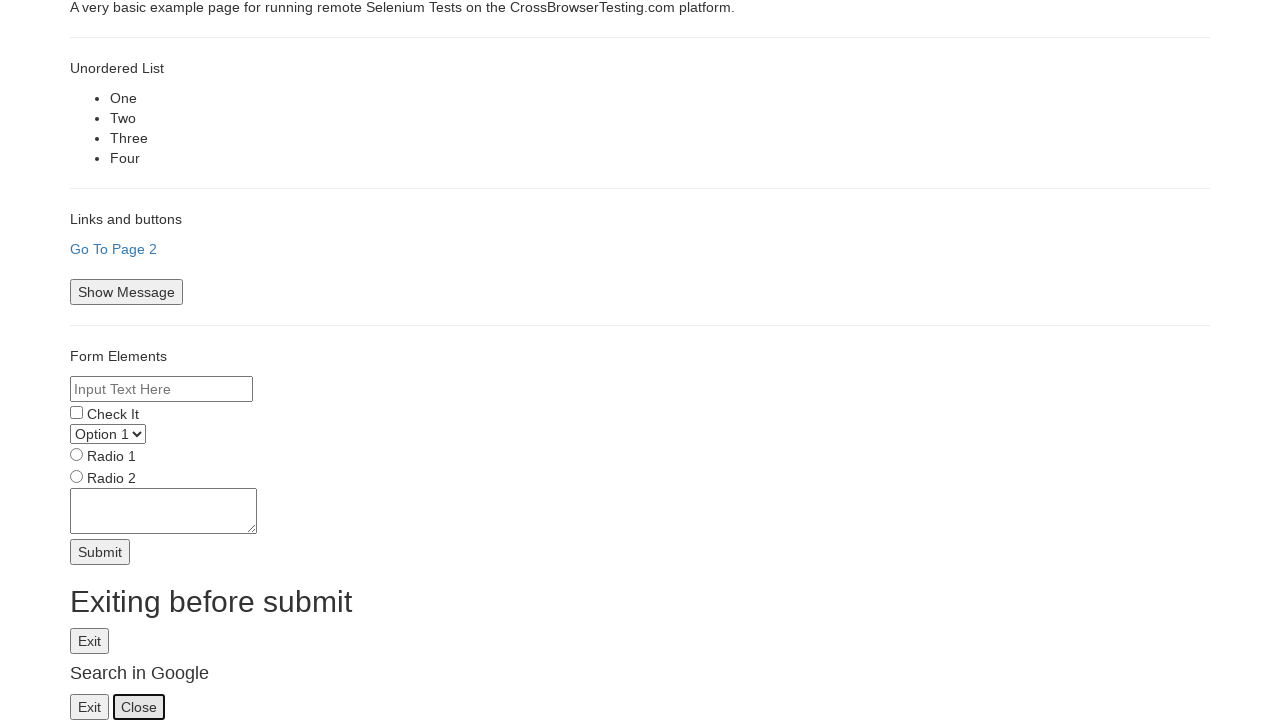

Navigated to Selenium example page
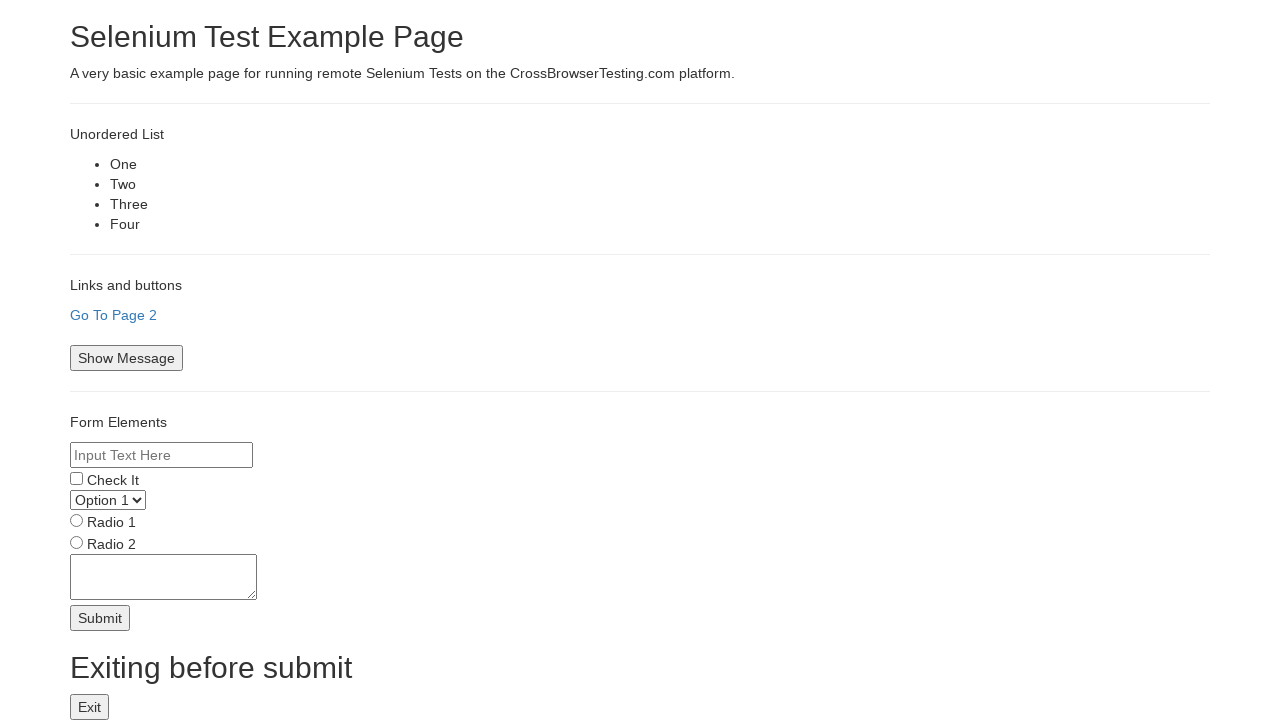

Page DOM content fully loaded
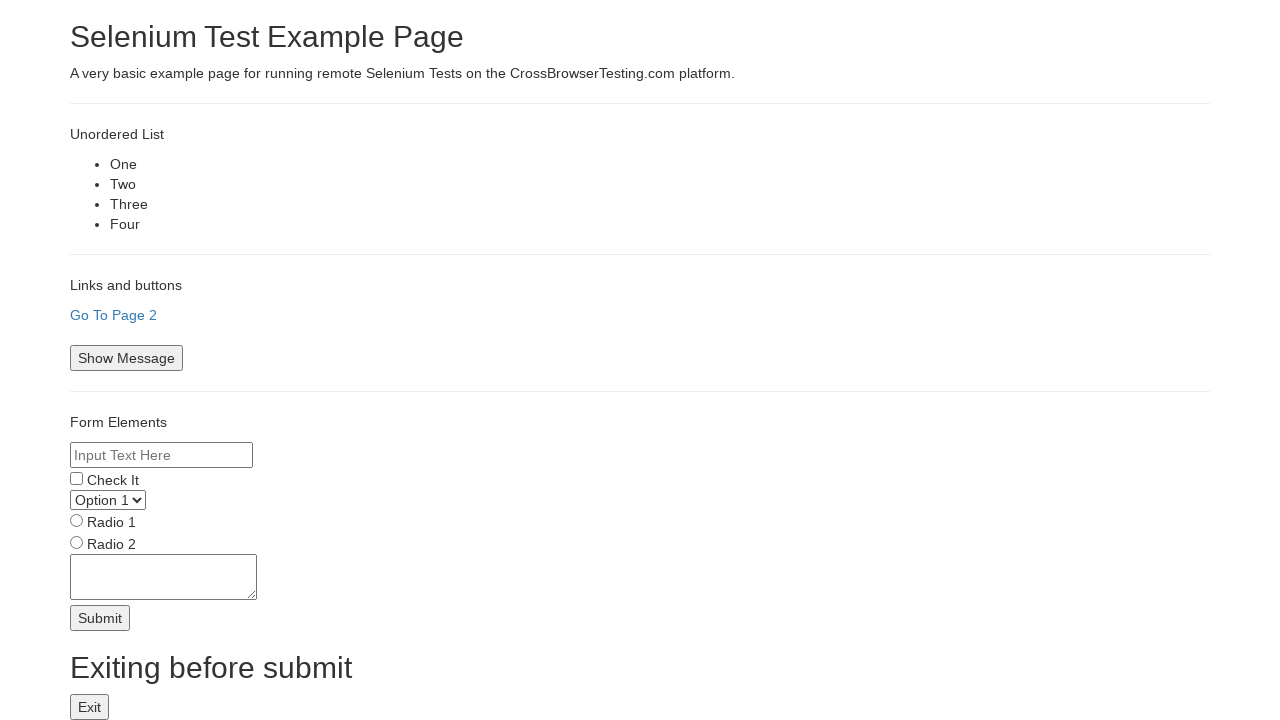

Retrieved page title: Selenium Test Example Page
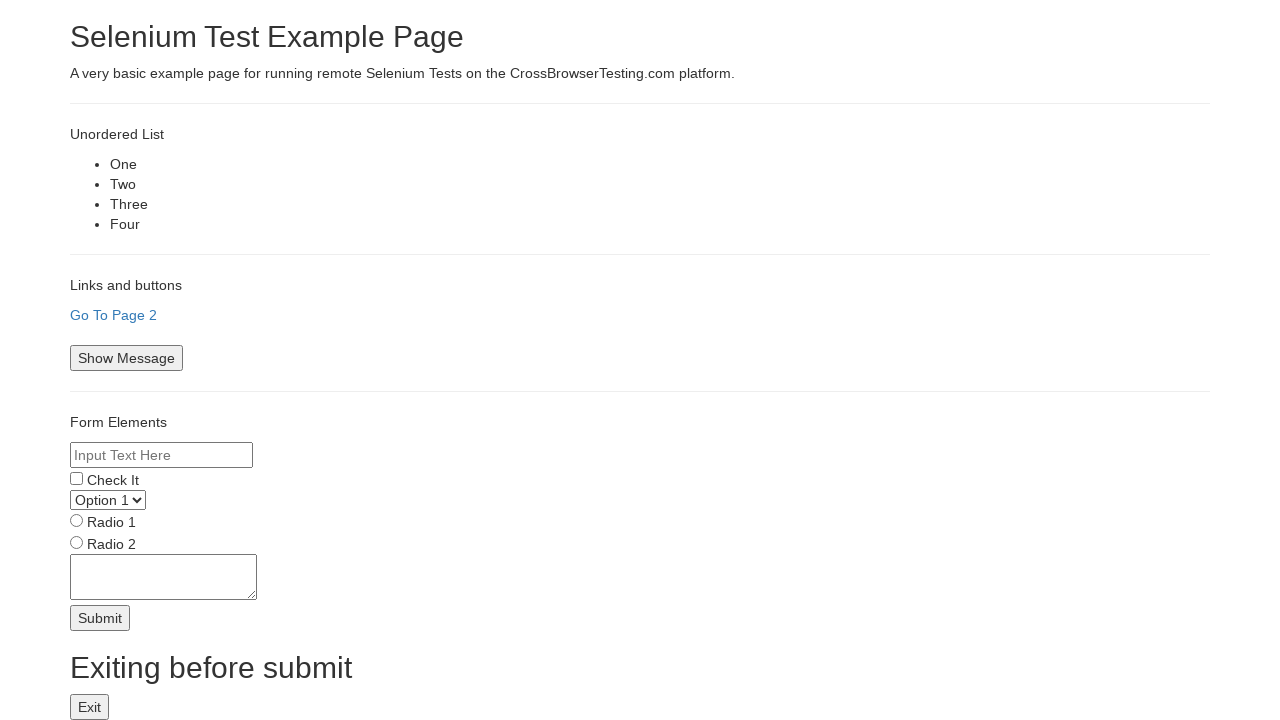

Printed page title to console
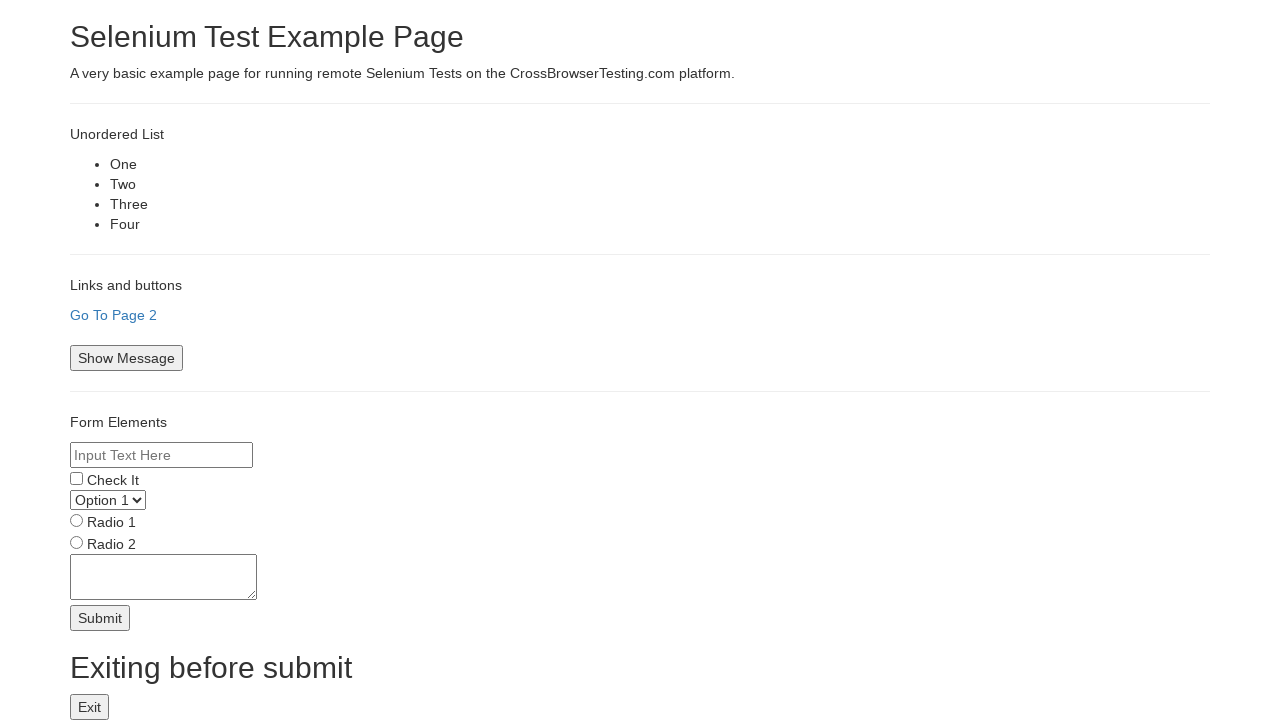

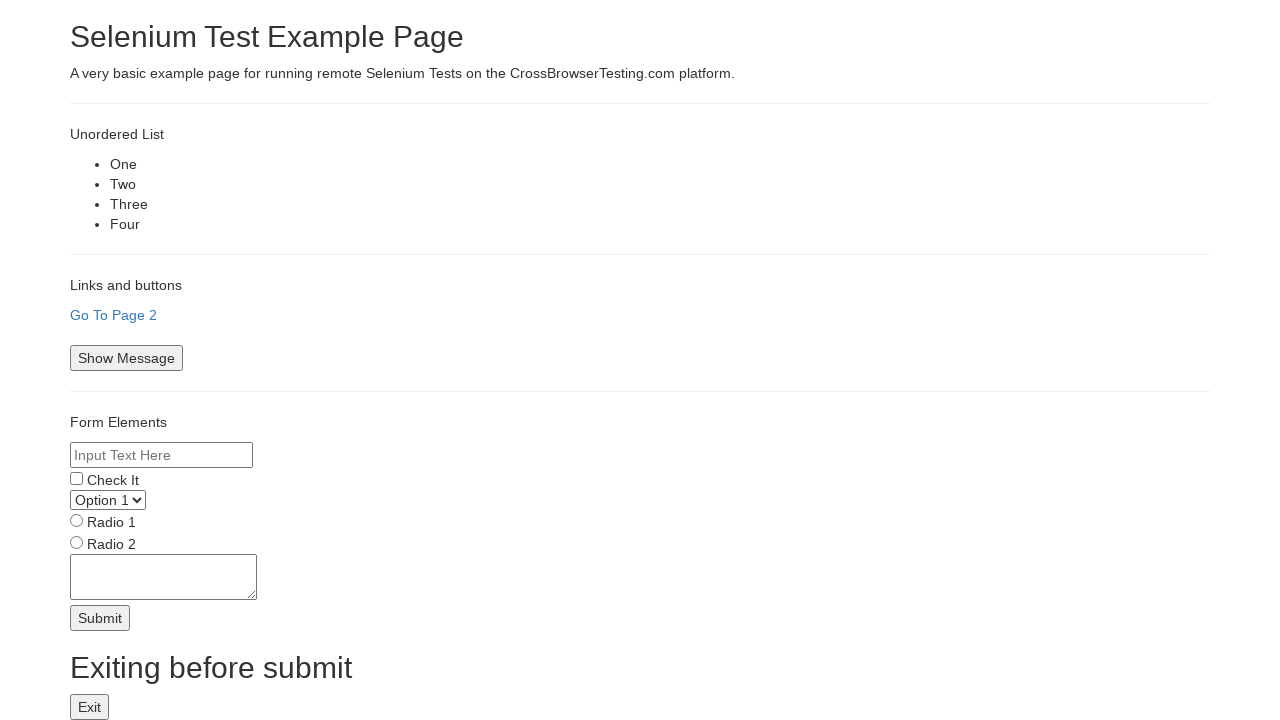